Tests scrolling functionality on mortgage calculator website by scrolling to and clicking the share button, then scrolling back up

Starting URL: https://www.mortgagecalculator.org

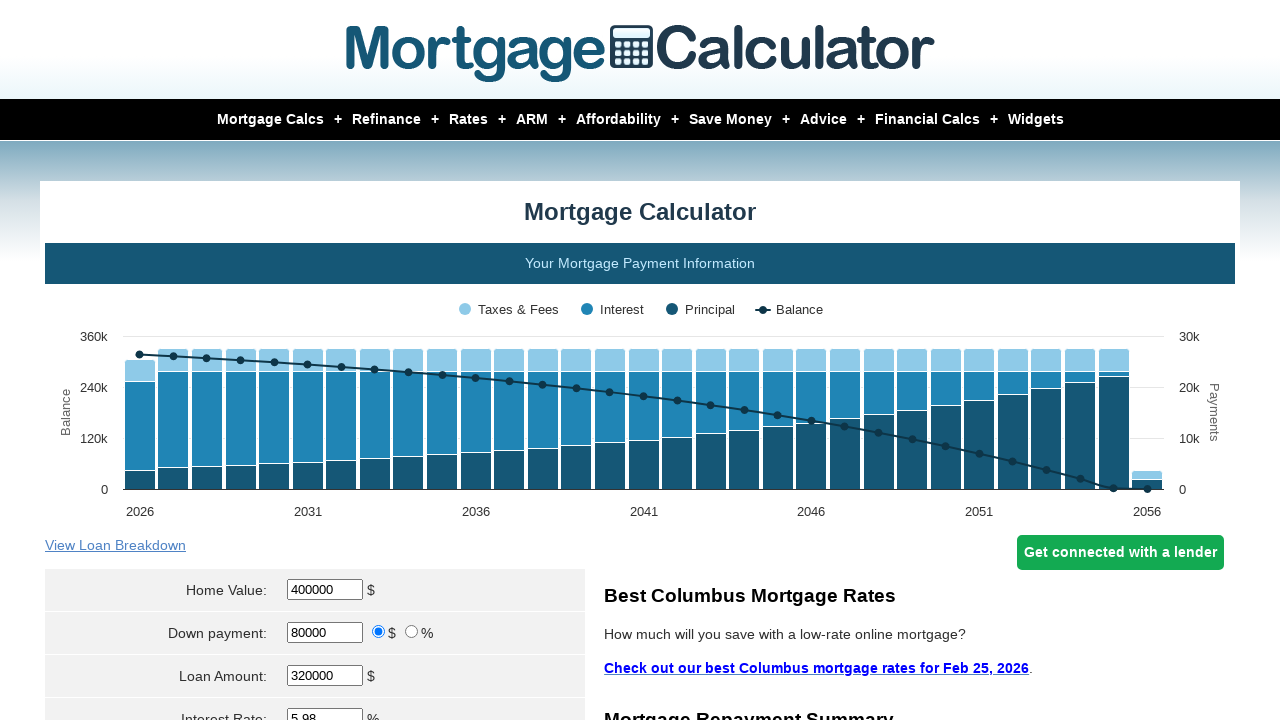

Waited 3 seconds for mortgage calculator page to load
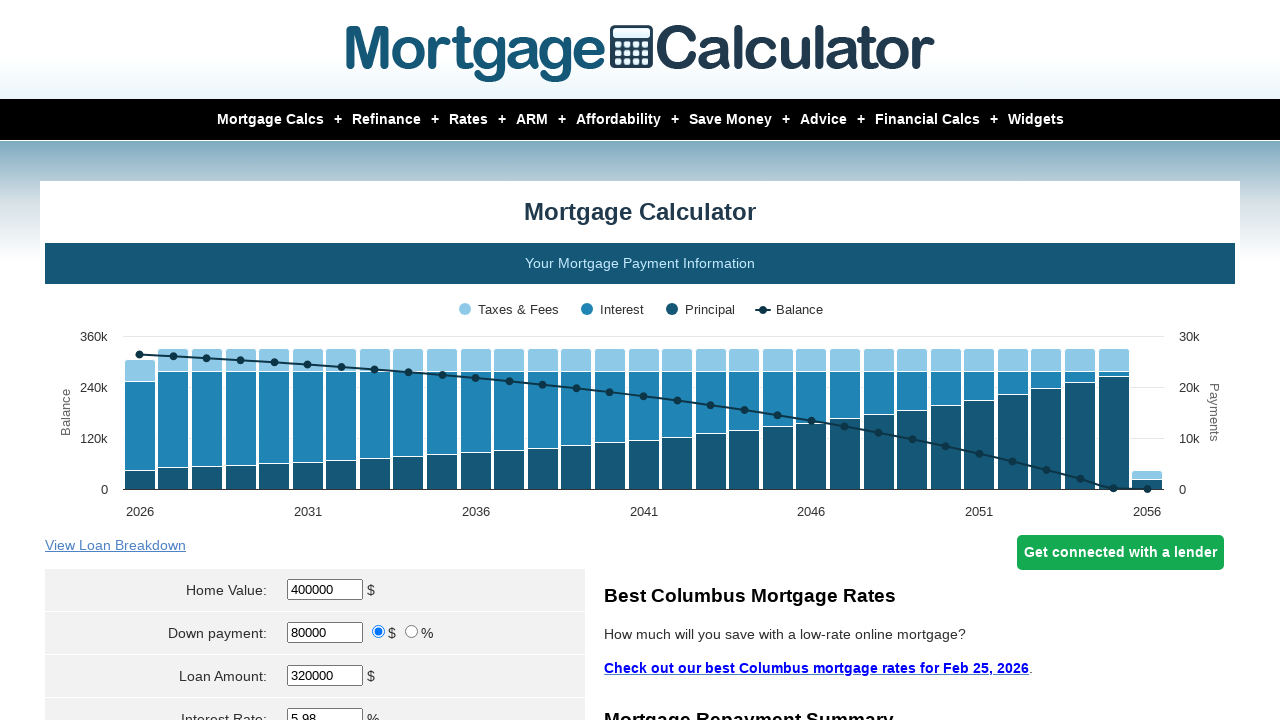

Located share button element on the page
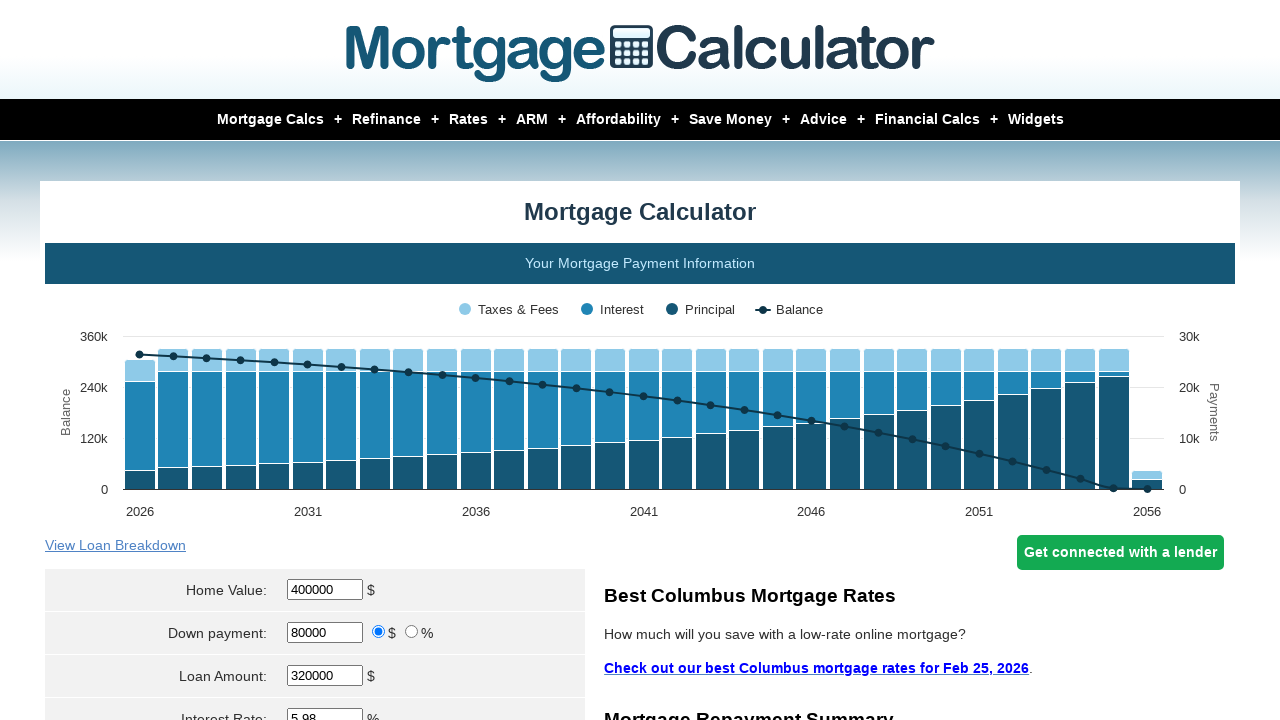

Scrolled to bring share button into view
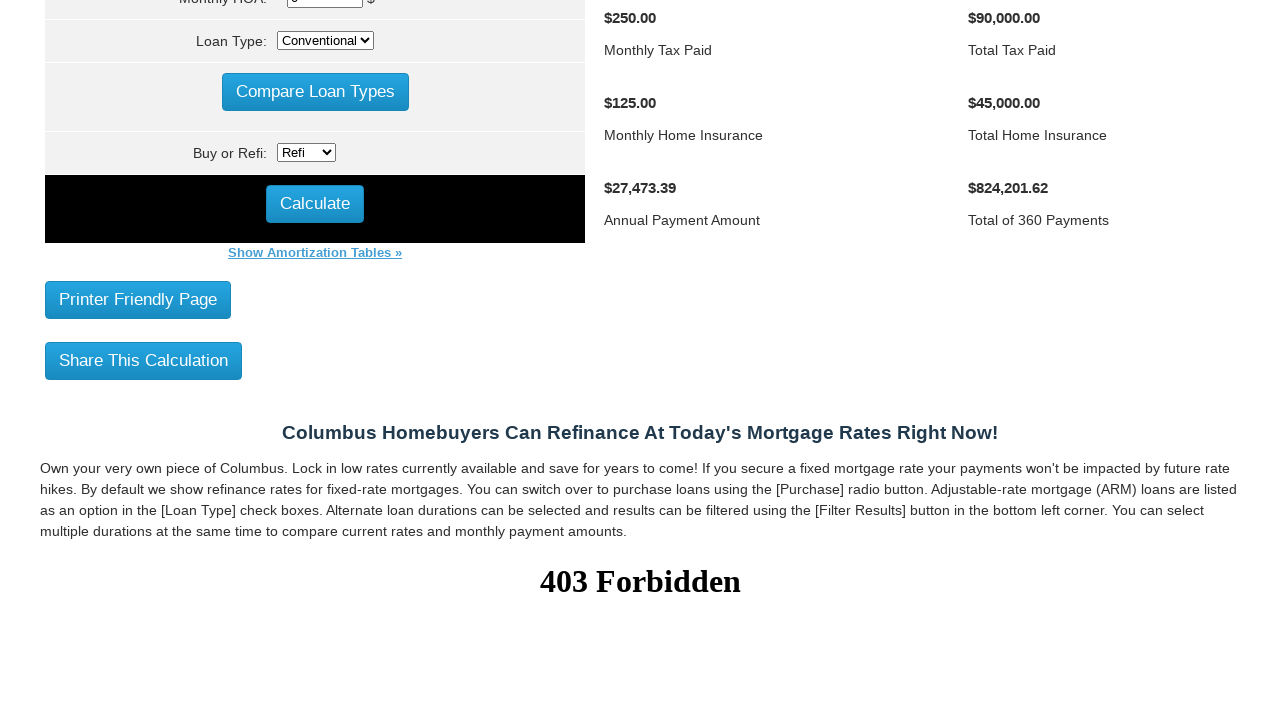

Waited 2 seconds for scroll animation to complete
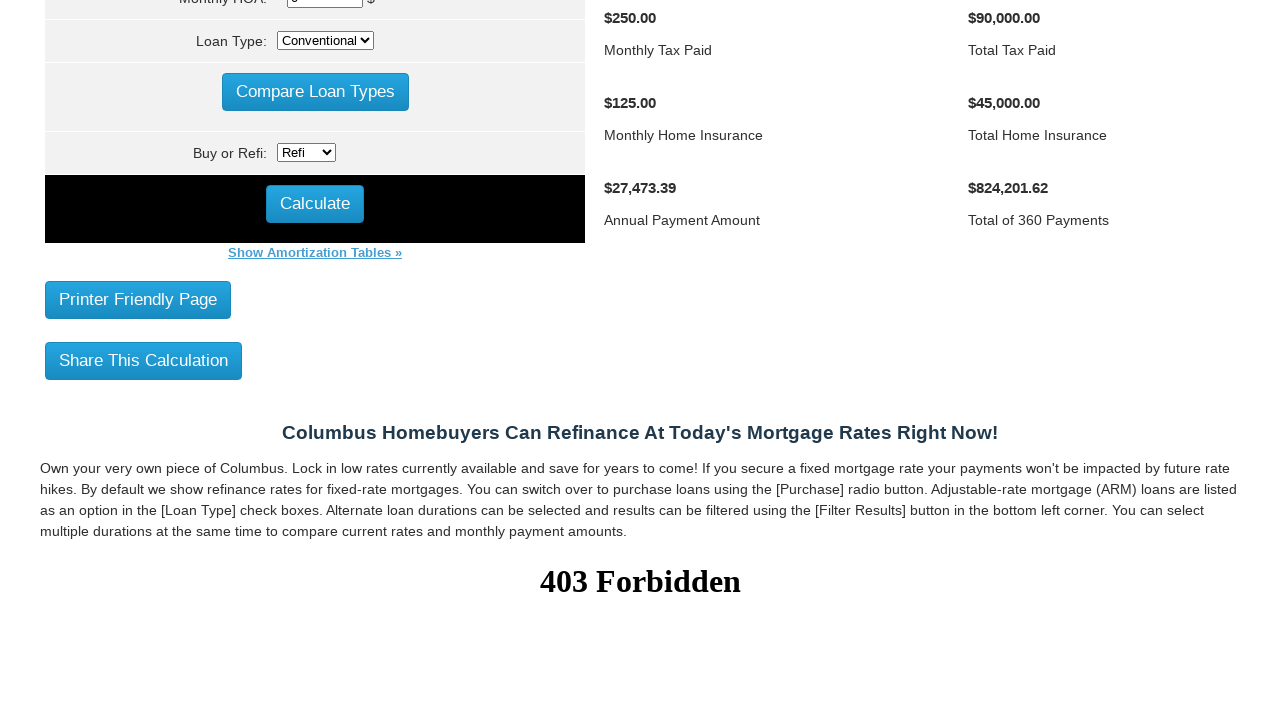

Clicked the share button to open share options at (144, 360) on xpath=//*[@id = 'share_button']
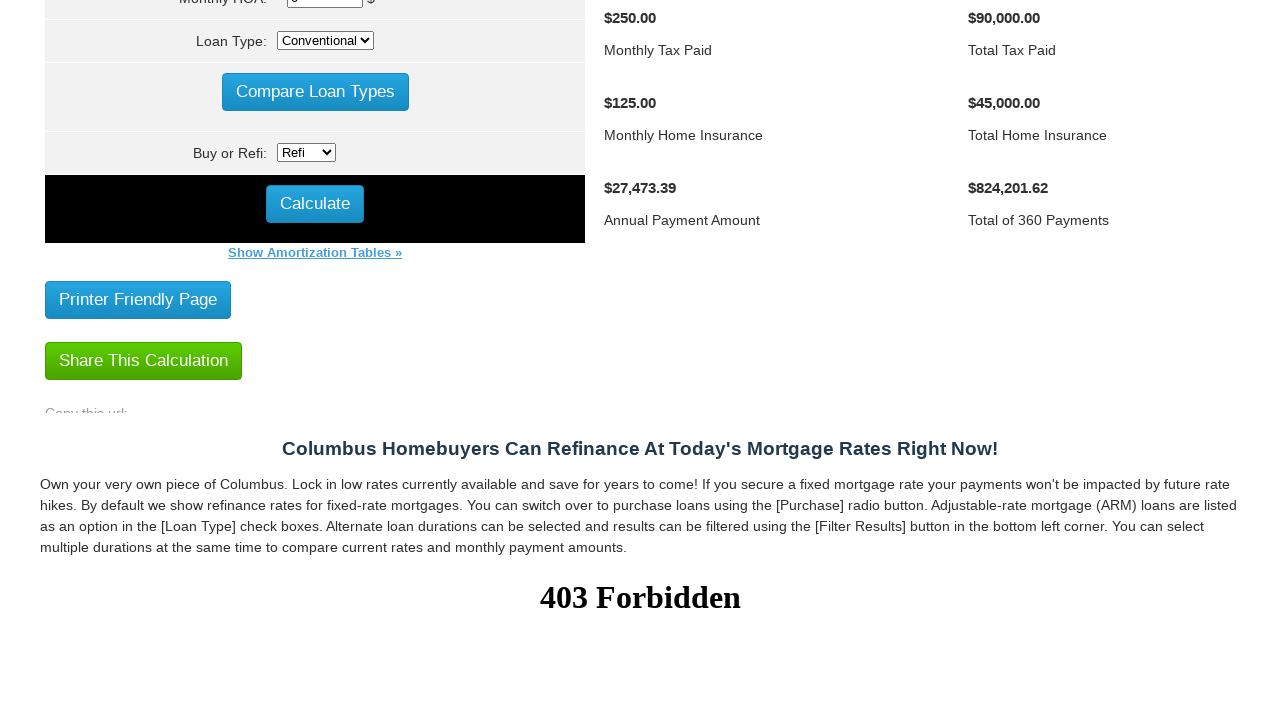

Waited 2 seconds after clicking share button
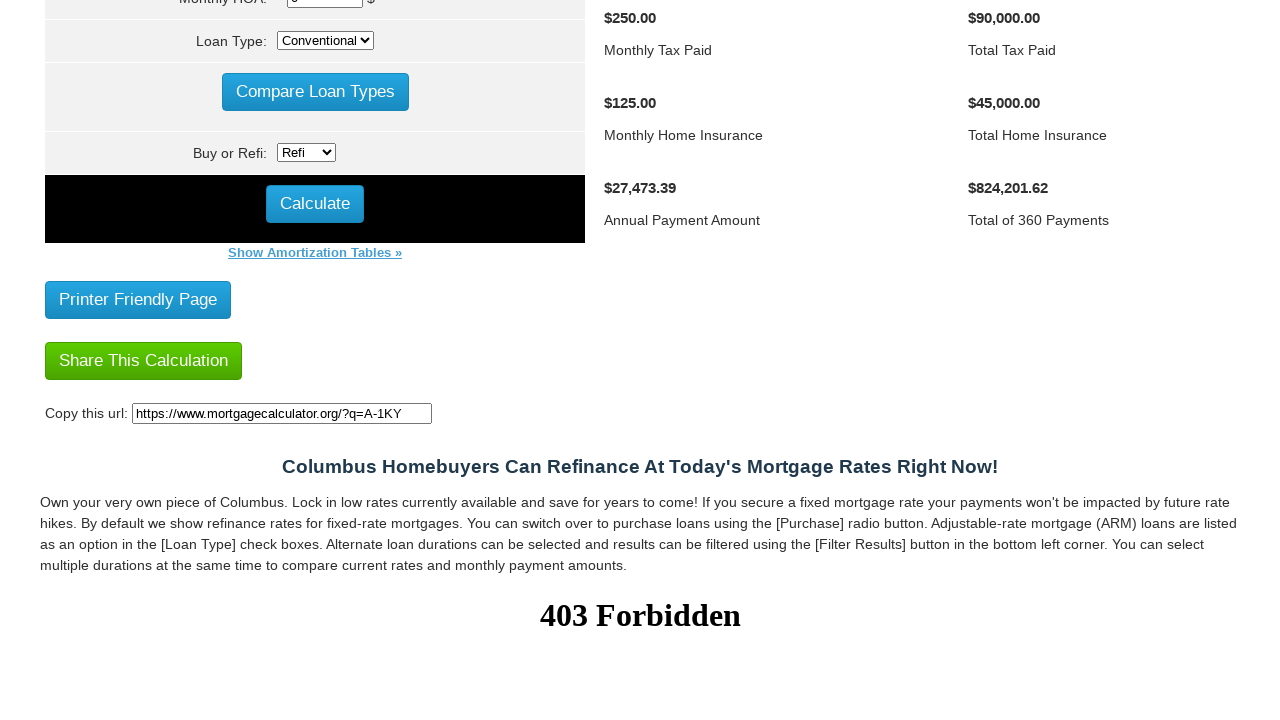

Scrolled back up the page by 400 pixels
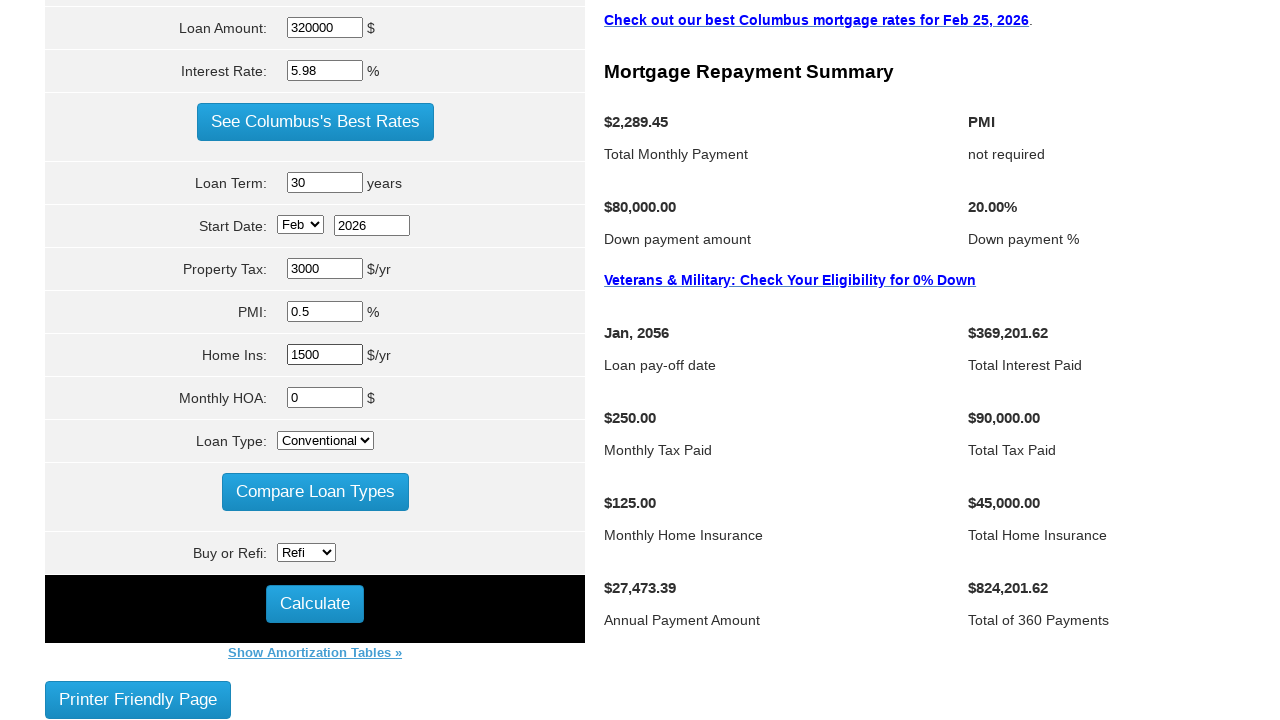

Waited 2 seconds for scroll back up to complete
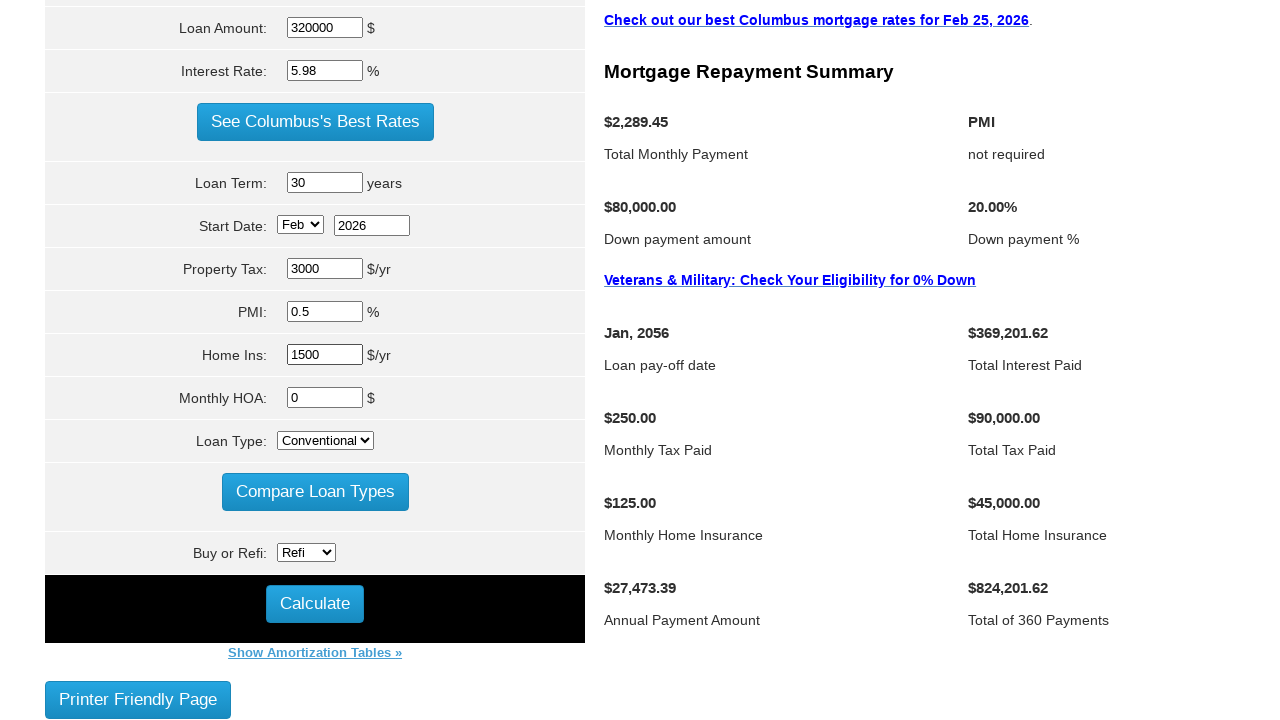

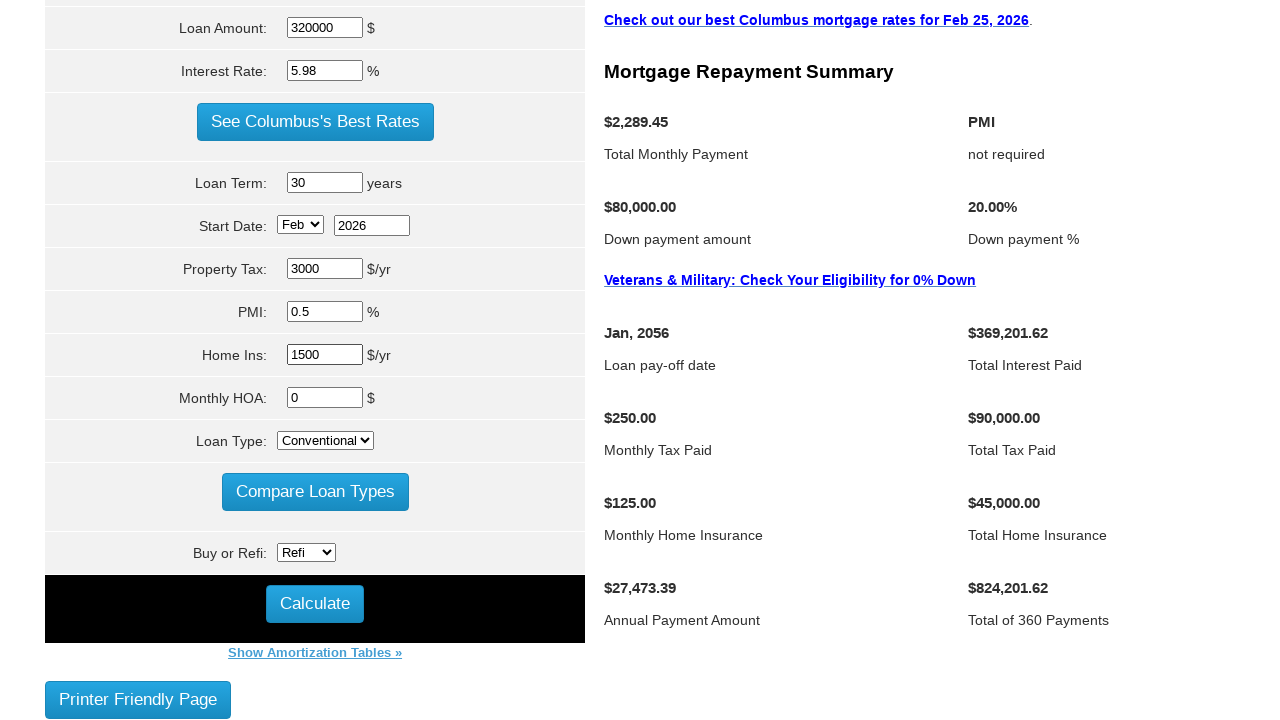